Tests a multi-step flow: calculates a mathematical value to find and click a specific link, then fills out a registration form with first name, last name, city, and country fields, and submits the form.

Starting URL: http://suninjuly.github.io/find_link_text

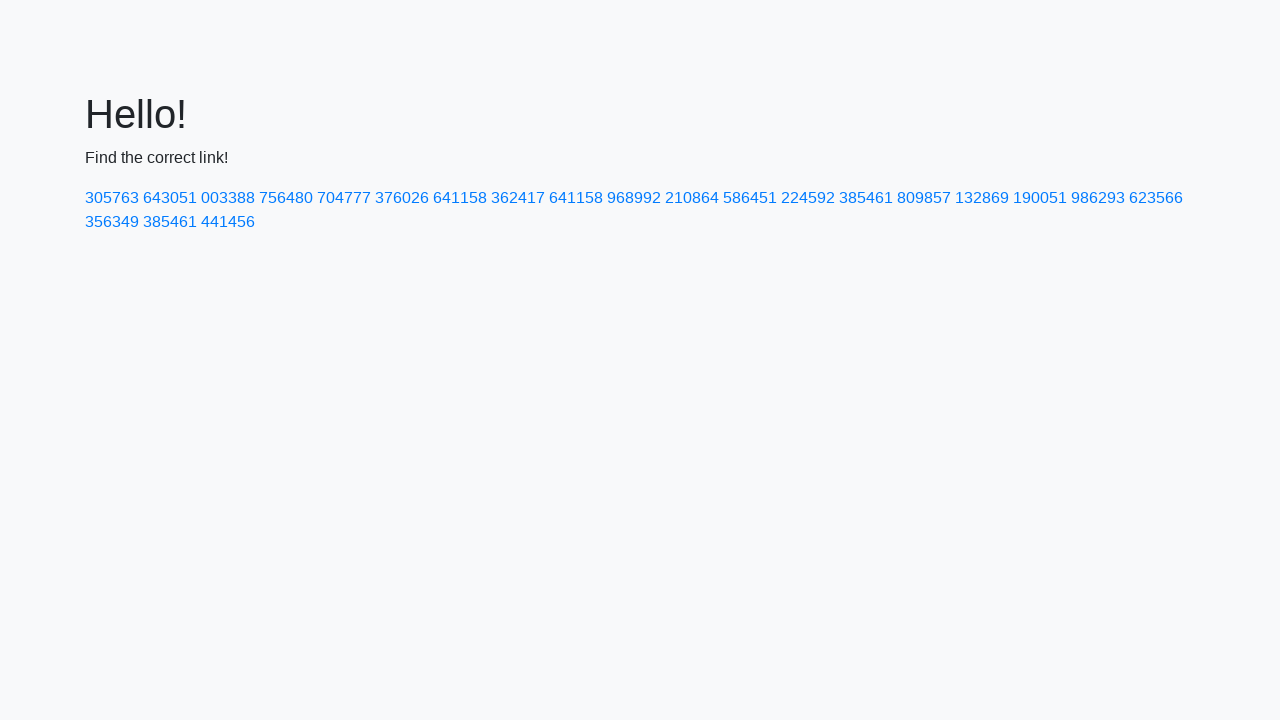

Calculated link text value using mathematical formula: ceil(pi^e * 10000) = 85397
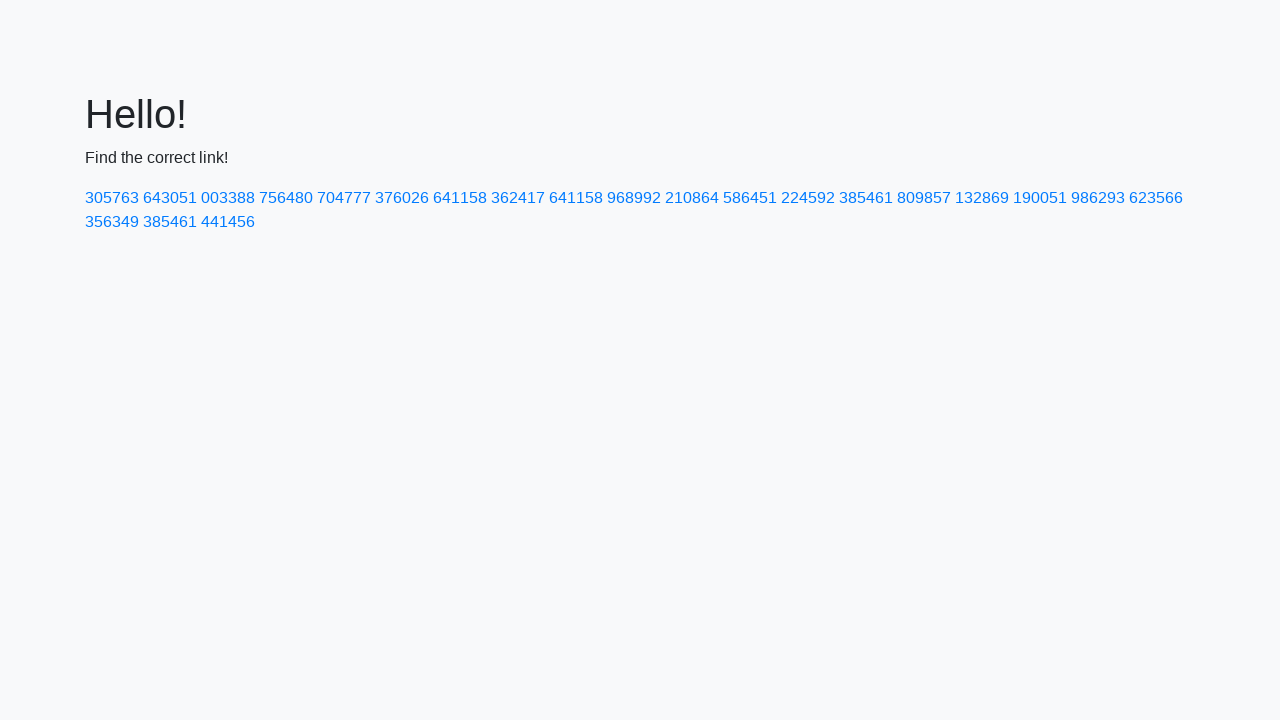

Clicked link with text '224592' at (808, 198) on a:text('224592')
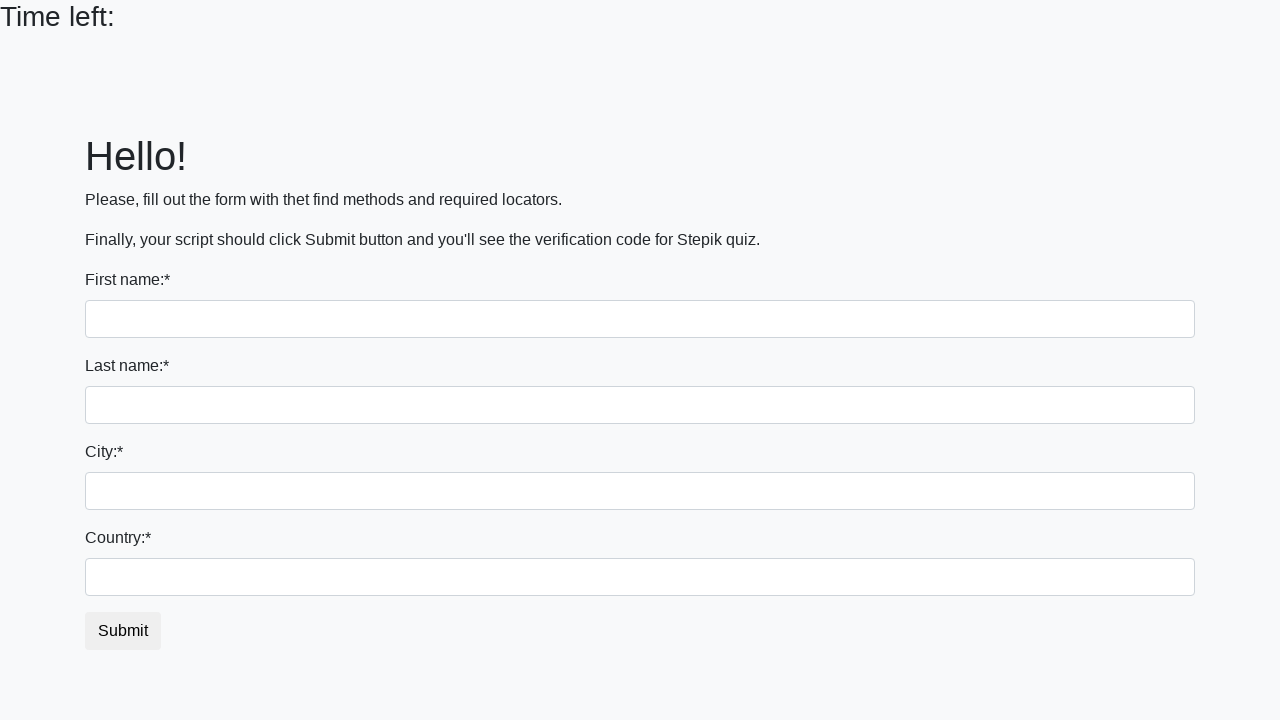

Filled first name field with 'Ivan' on [name='first_name']
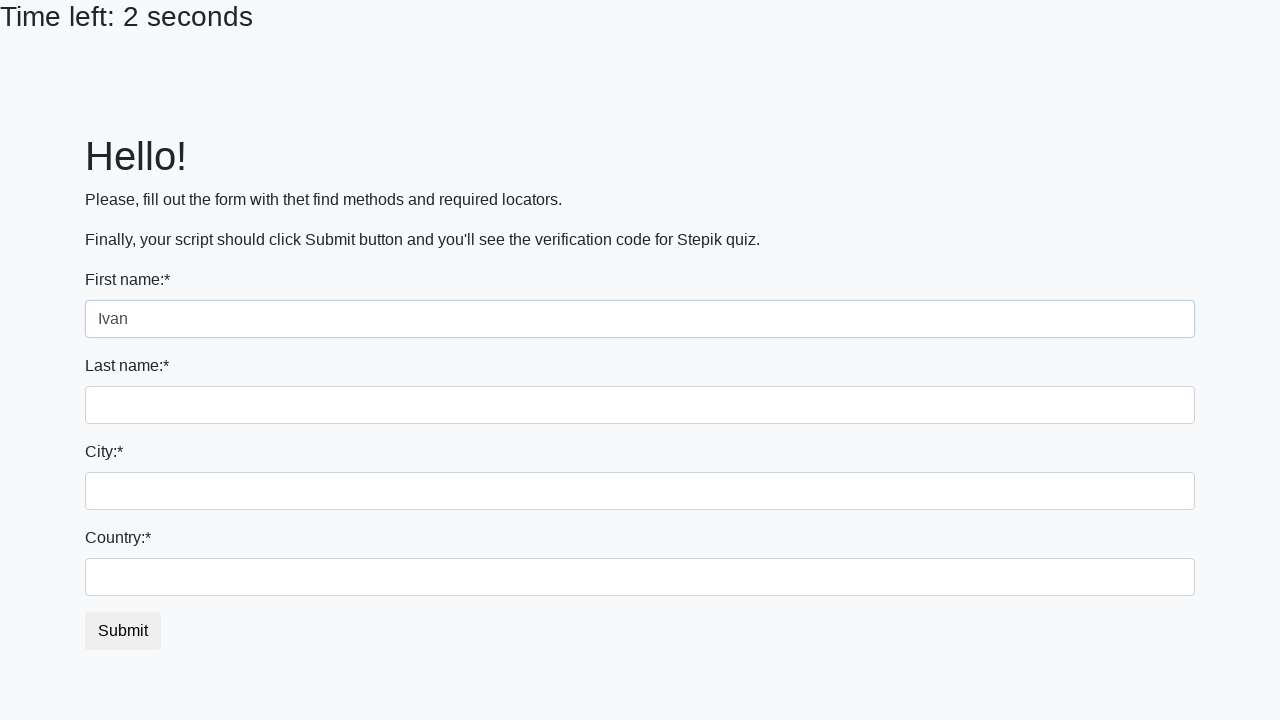

Filled last name field with 'Petrov' on [name='last_name']
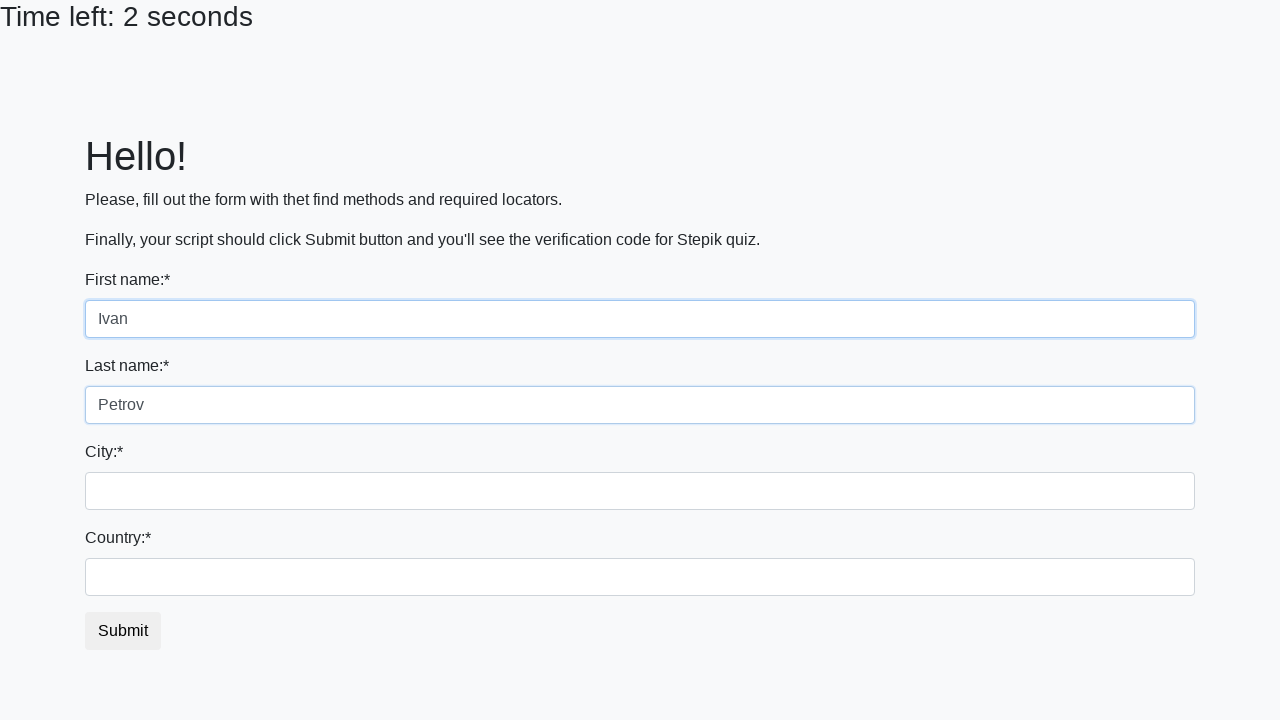

Filled city field with 'Smolensk' on .city
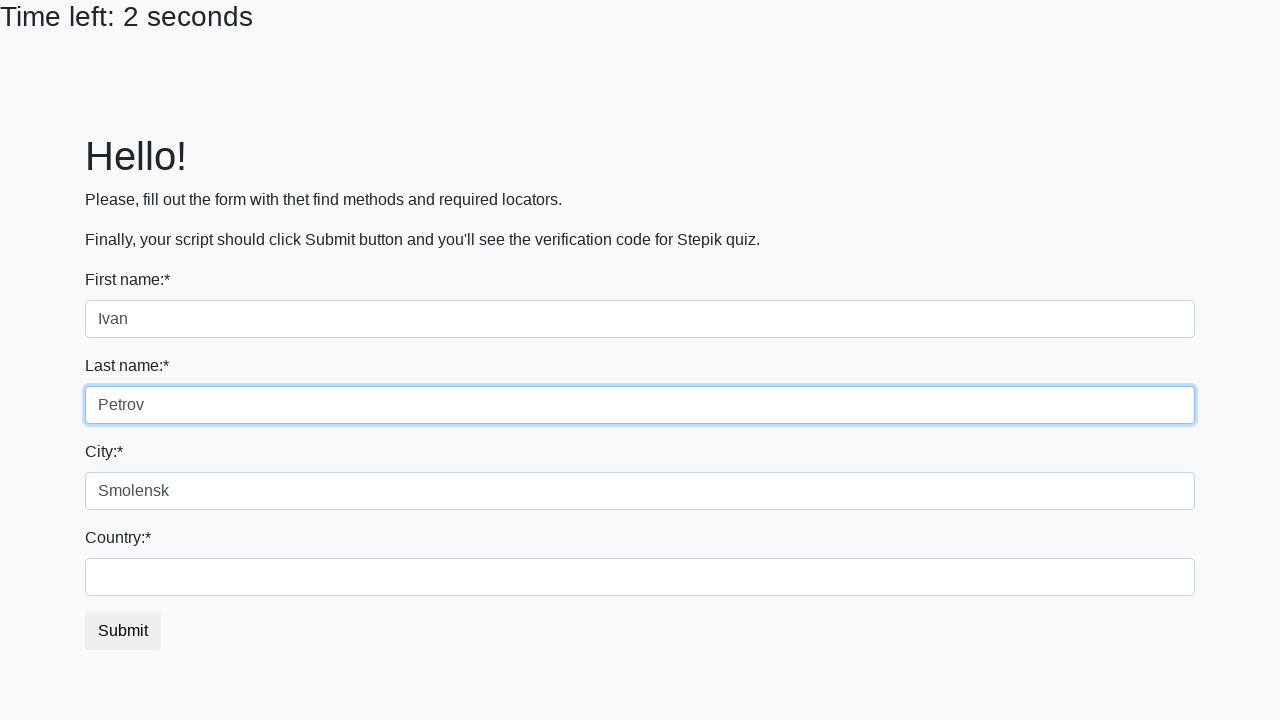

Filled country field with 'Russia' on #country
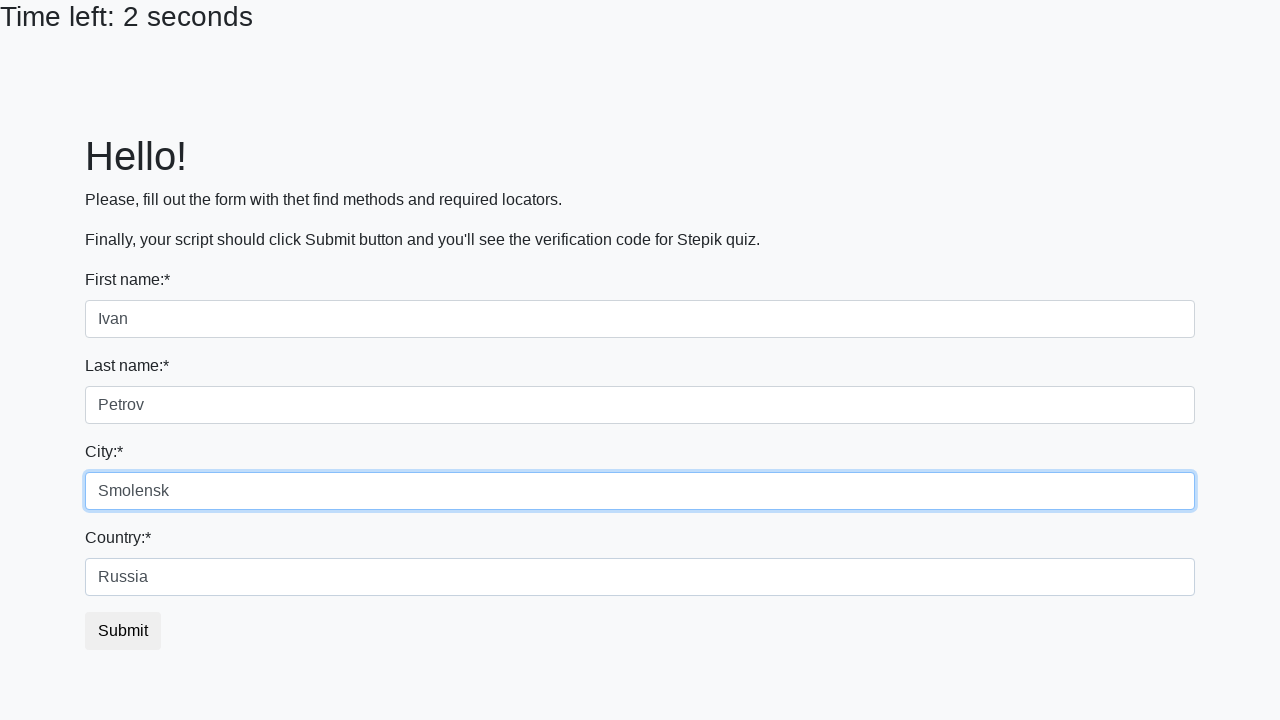

Clicked submit button to complete registration form at (123, 631) on button.btn
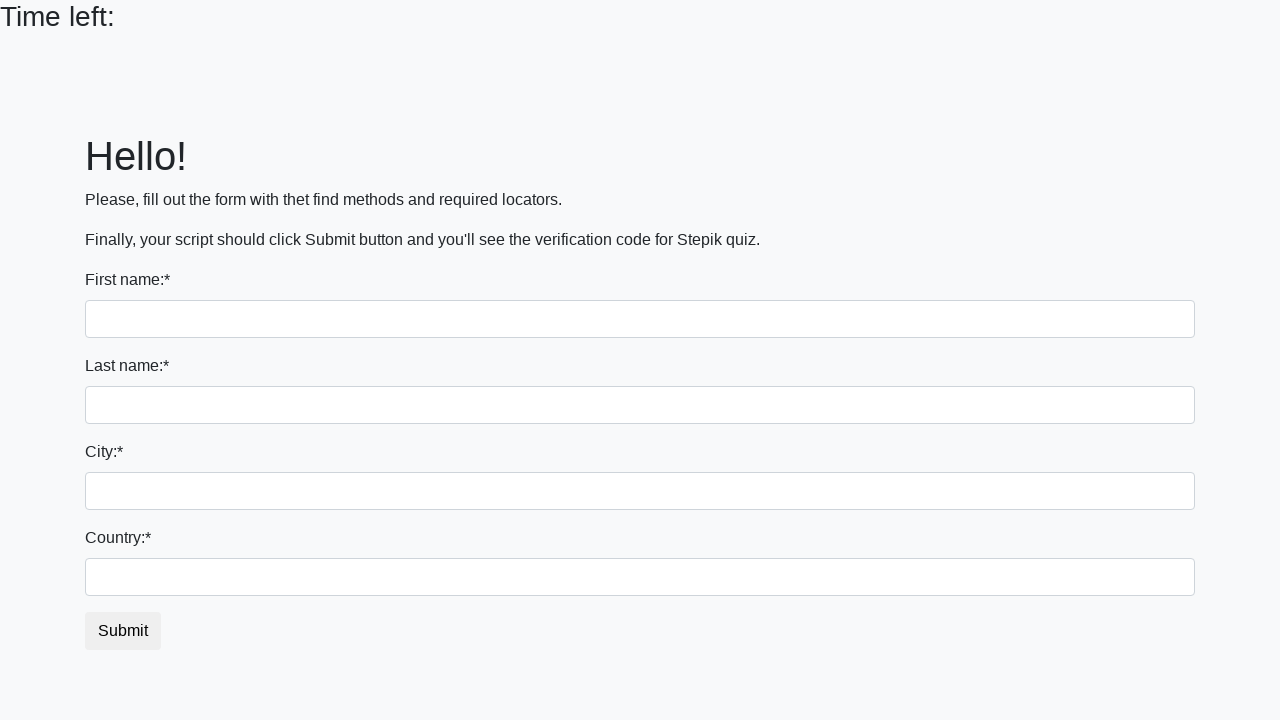

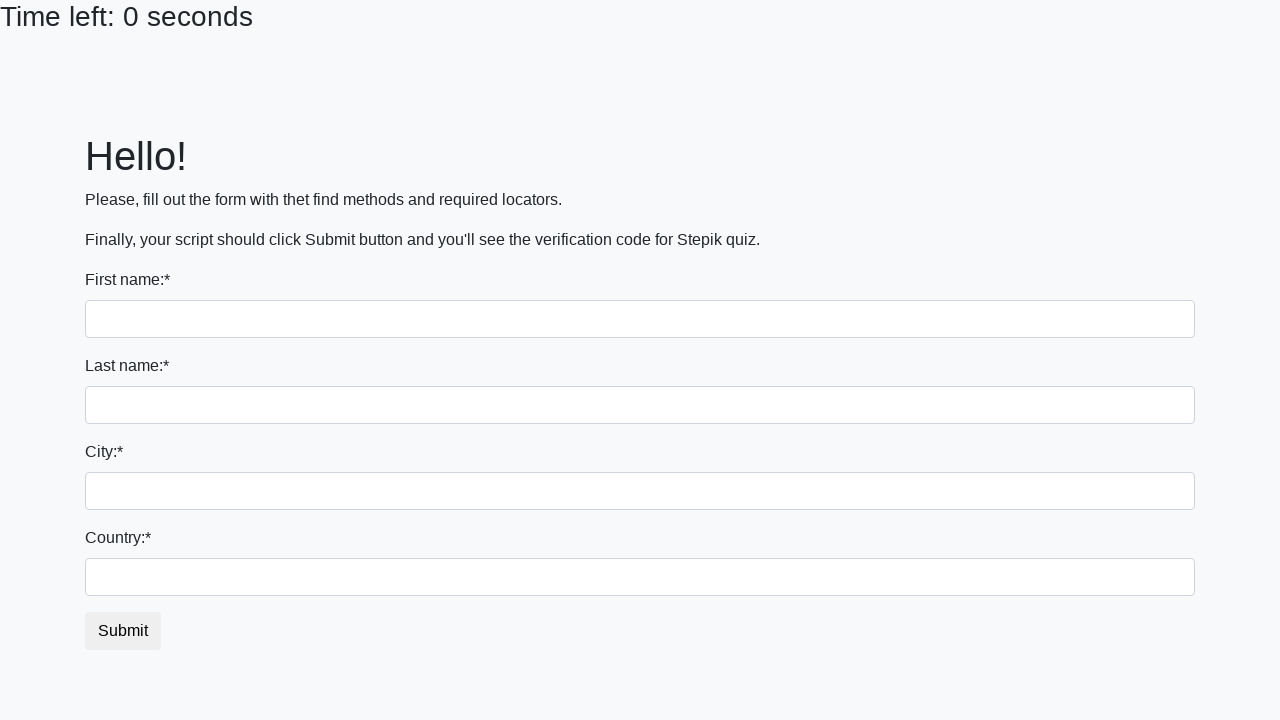